Tests dynamic dropdown/autocomplete functionality by typing a country code and selecting from suggestions

Starting URL: https://codenboxautomationlab.com/practice/

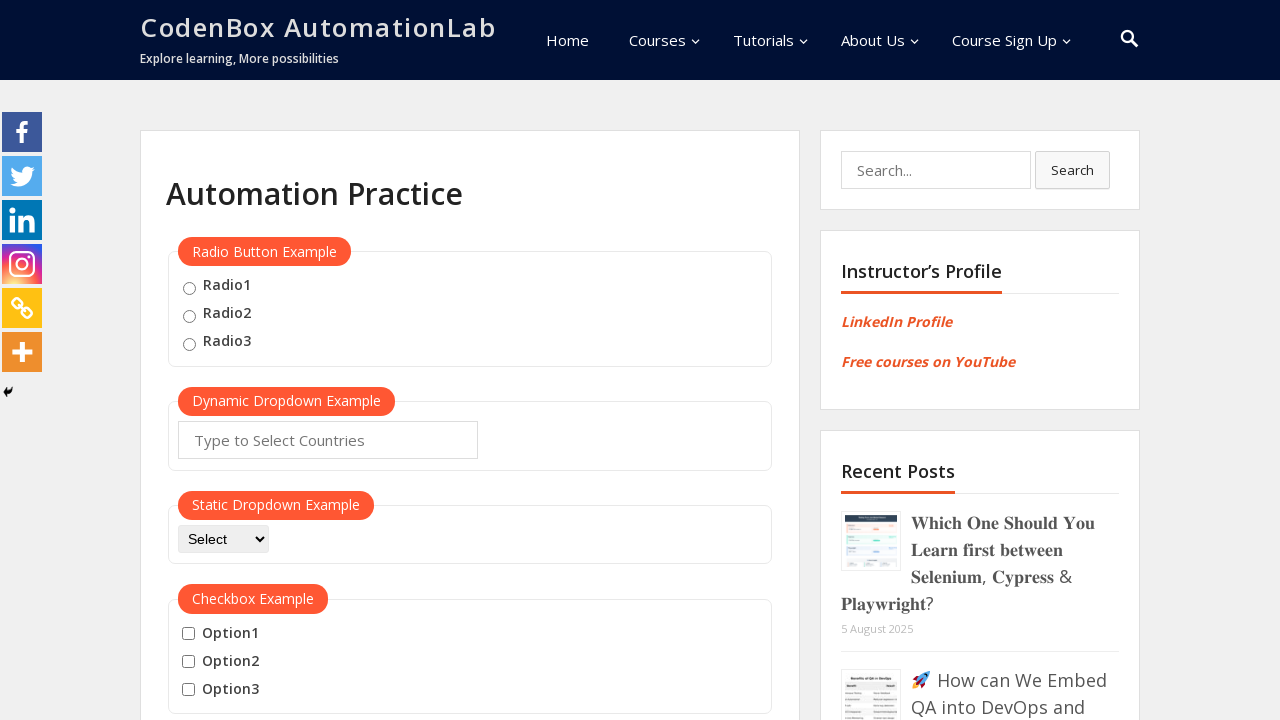

Typed 'US' into autocomplete field on #autocomplete
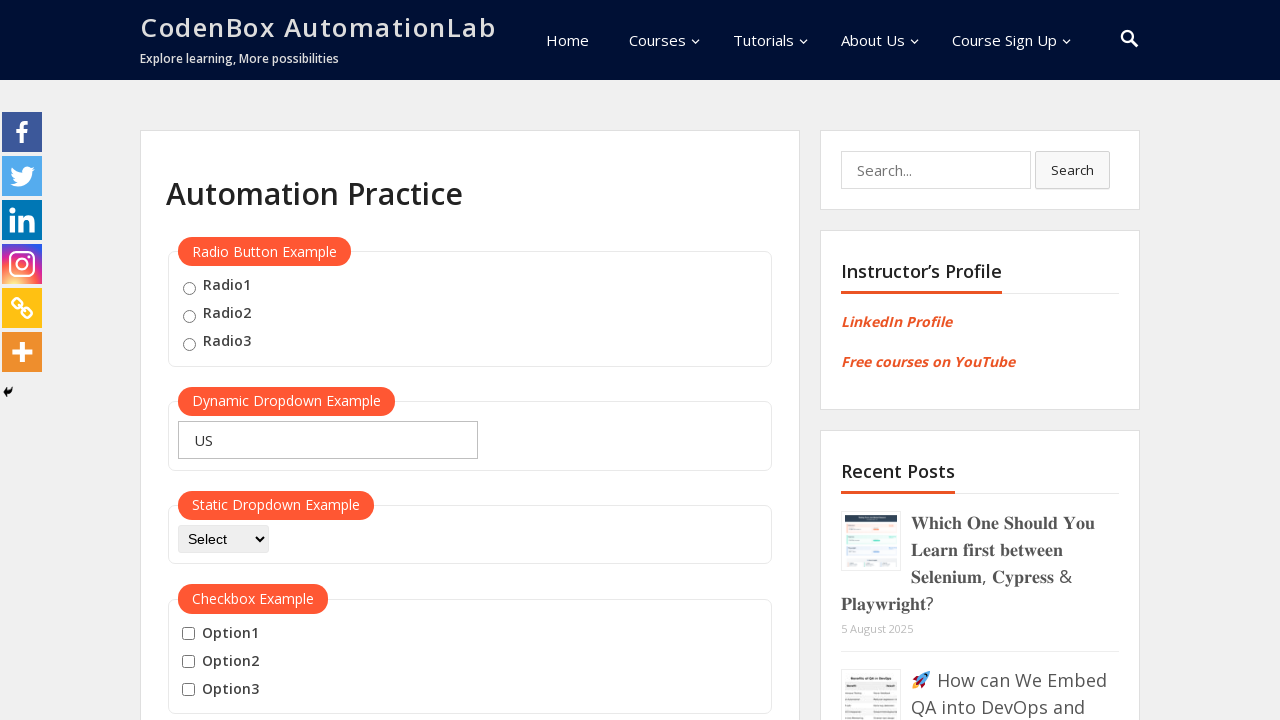

Waited 1000ms for dropdown suggestions to appear
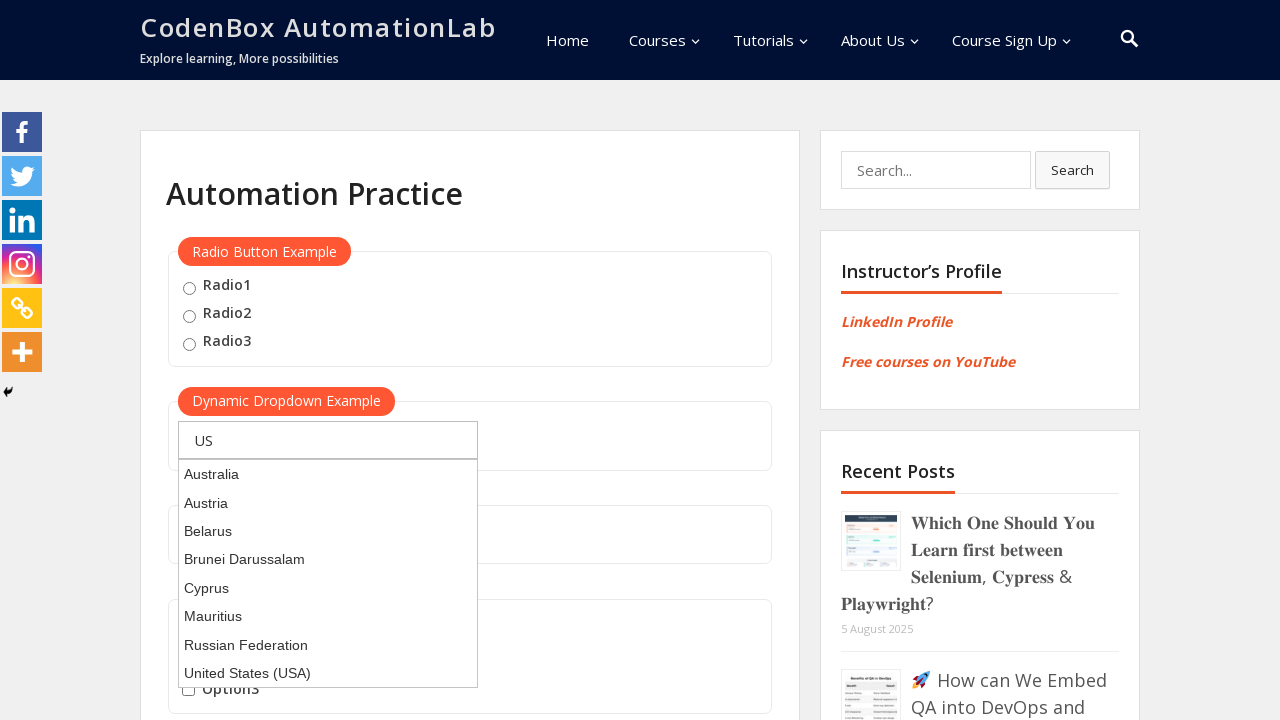

Pressed ArrowDown to highlight first suggestion on #autocomplete
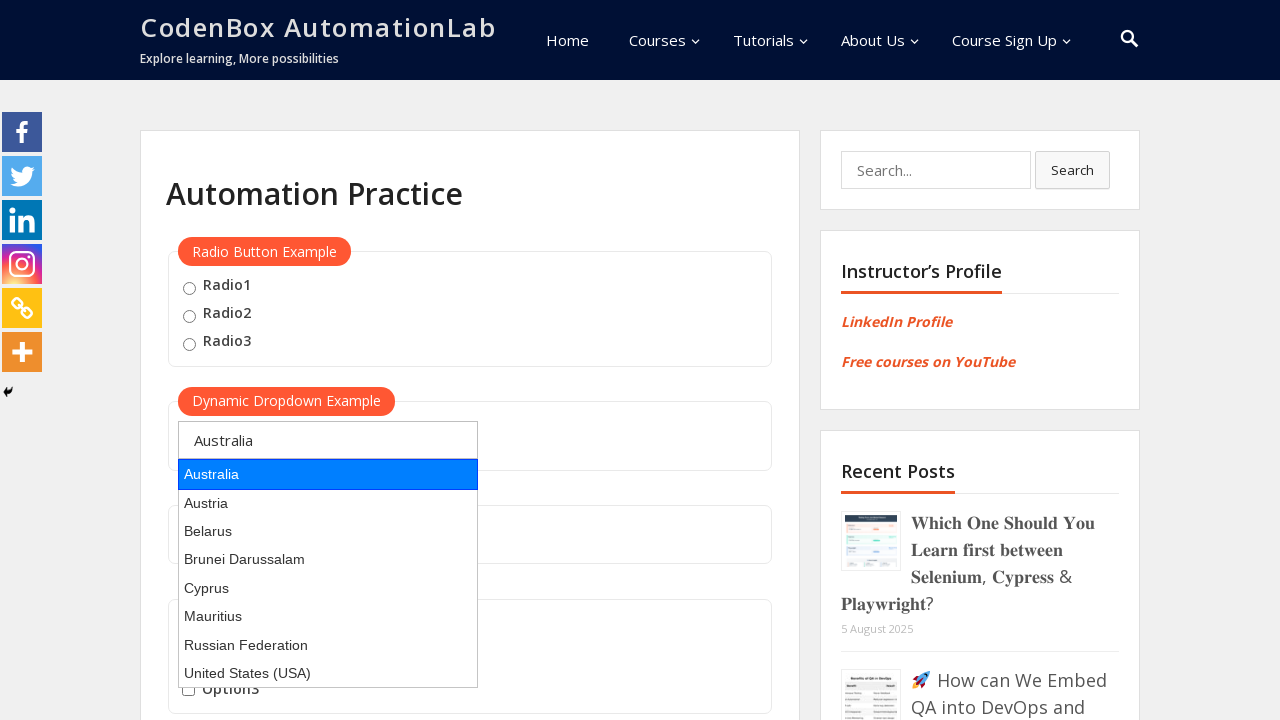

Pressed Enter to select highlighted suggestion on #autocomplete
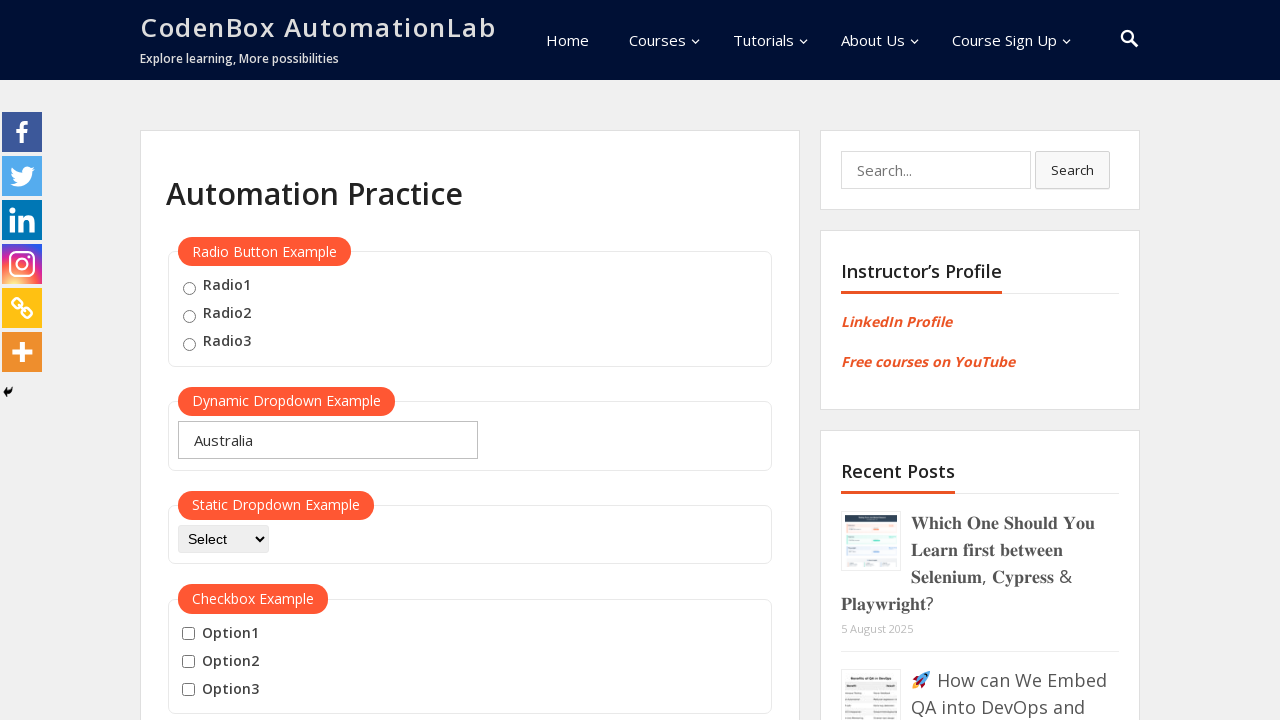

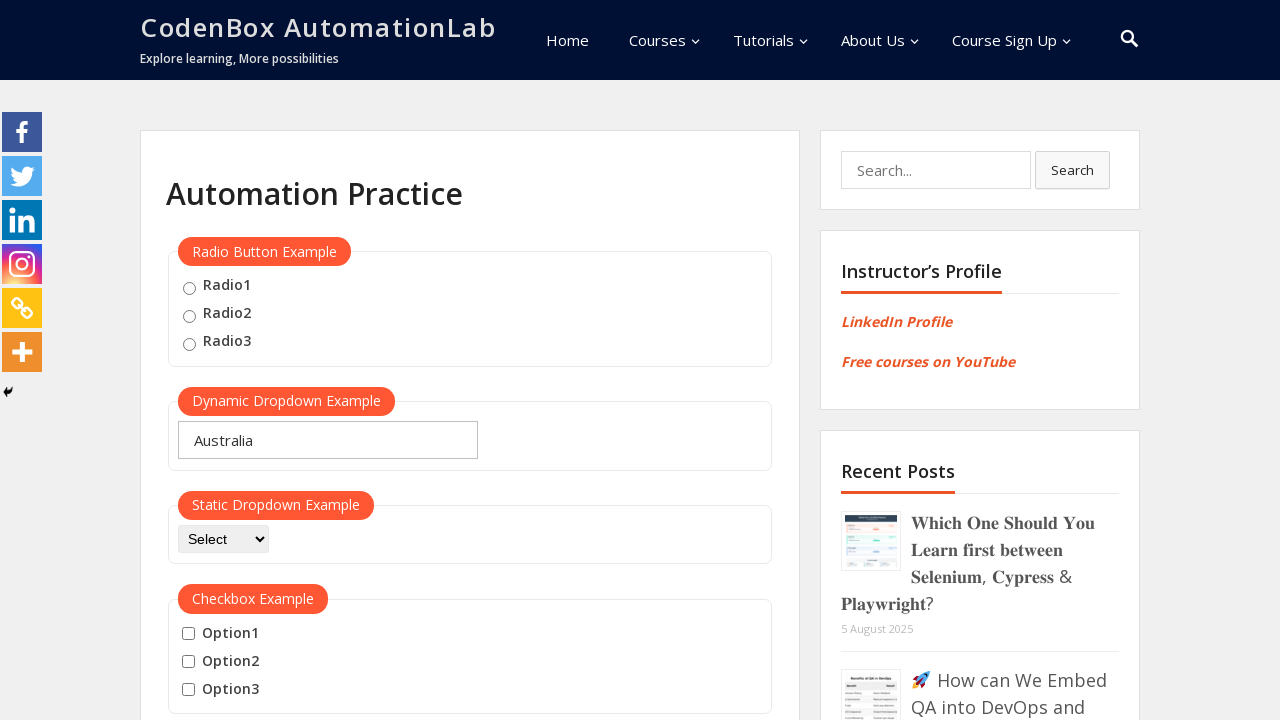